Tests prompt dialog by clicking a prompt button and sending text to it

Starting URL: http://omayo.blogspot.com

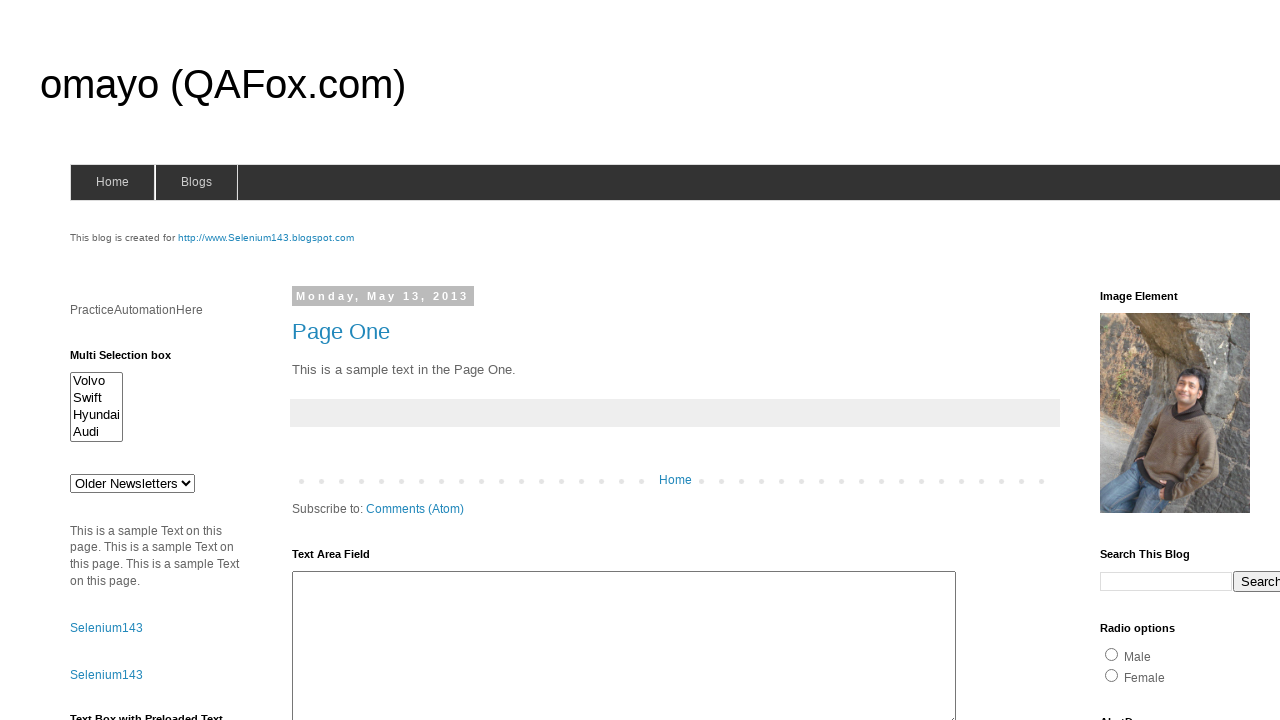

Set up dialog handler to accept prompt with text 'How is your WebDriveIO journey is going on ?'
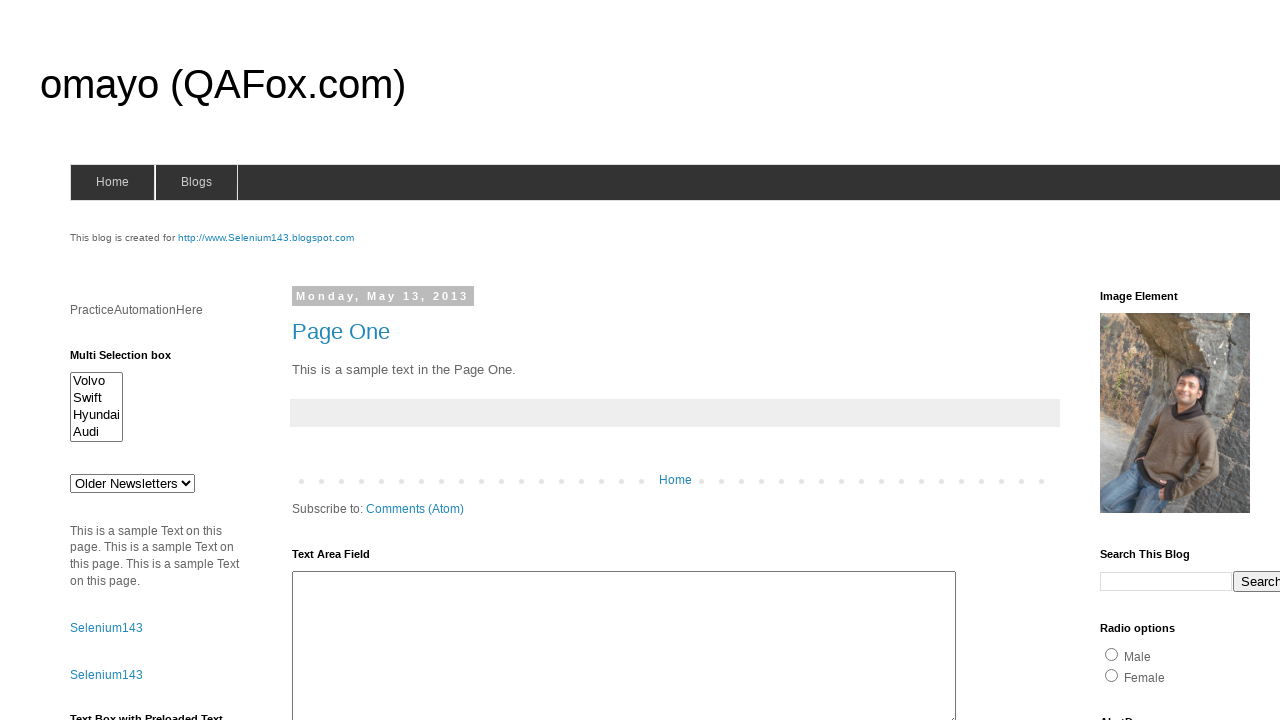

Clicked the prompt button to trigger dialog at (1140, 361) on #prompt
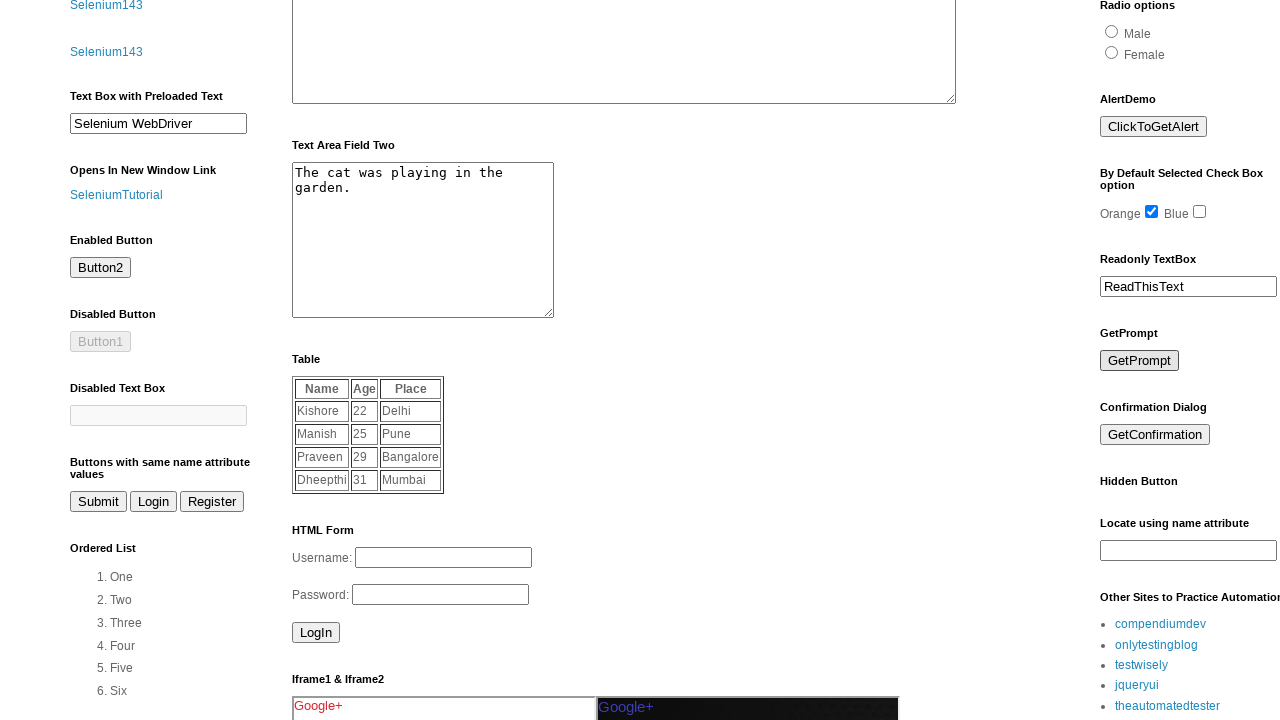

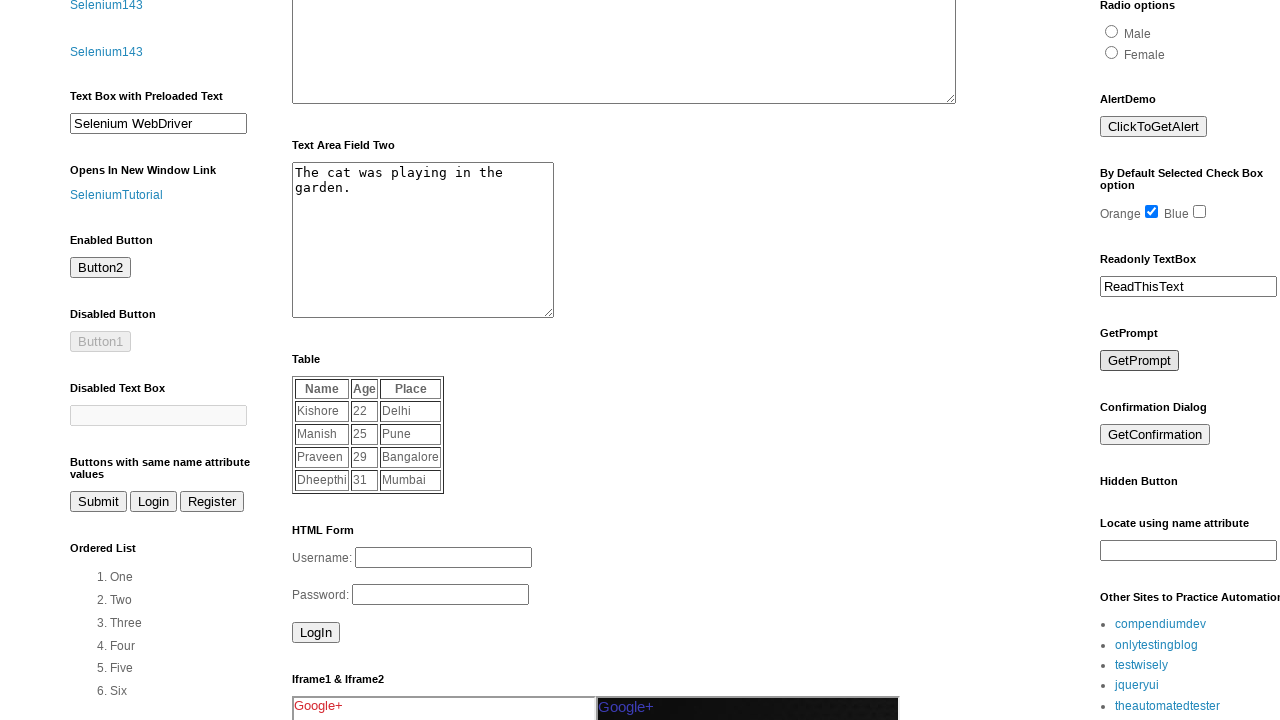